Tests the calculator functionality by clicking number buttons to perform an addition operation (8 + 9) and verifying the result is displayed

Starting URL: https://www.calculator.net

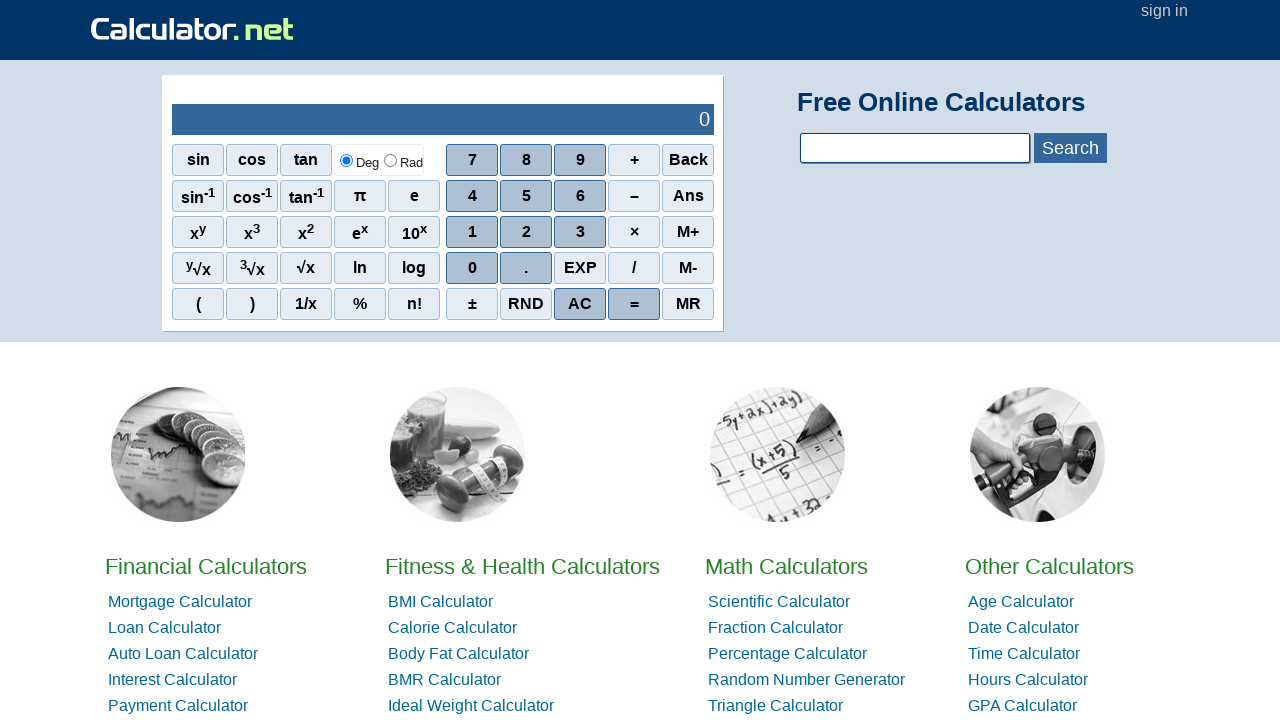

Clicked number button 8 at (526, 160) on xpath=//span[.='8']
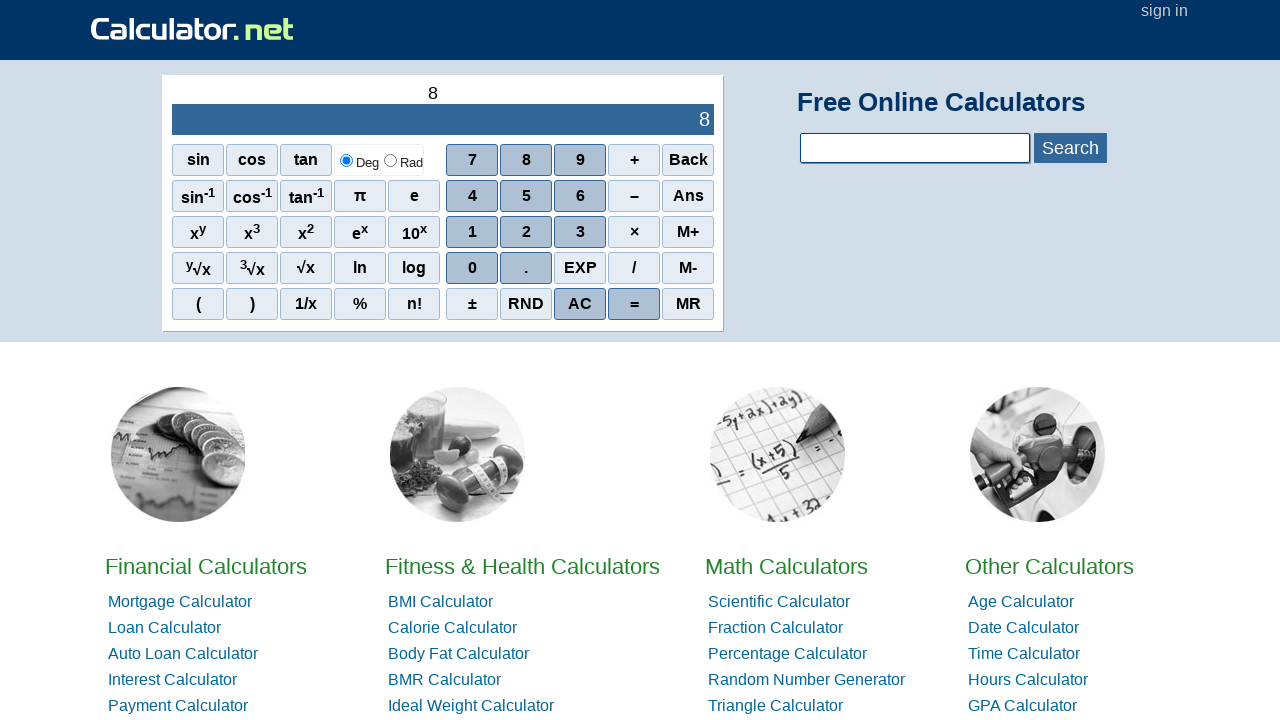

Clicked plus operator button at (634, 160) on xpath=//span[.='+']
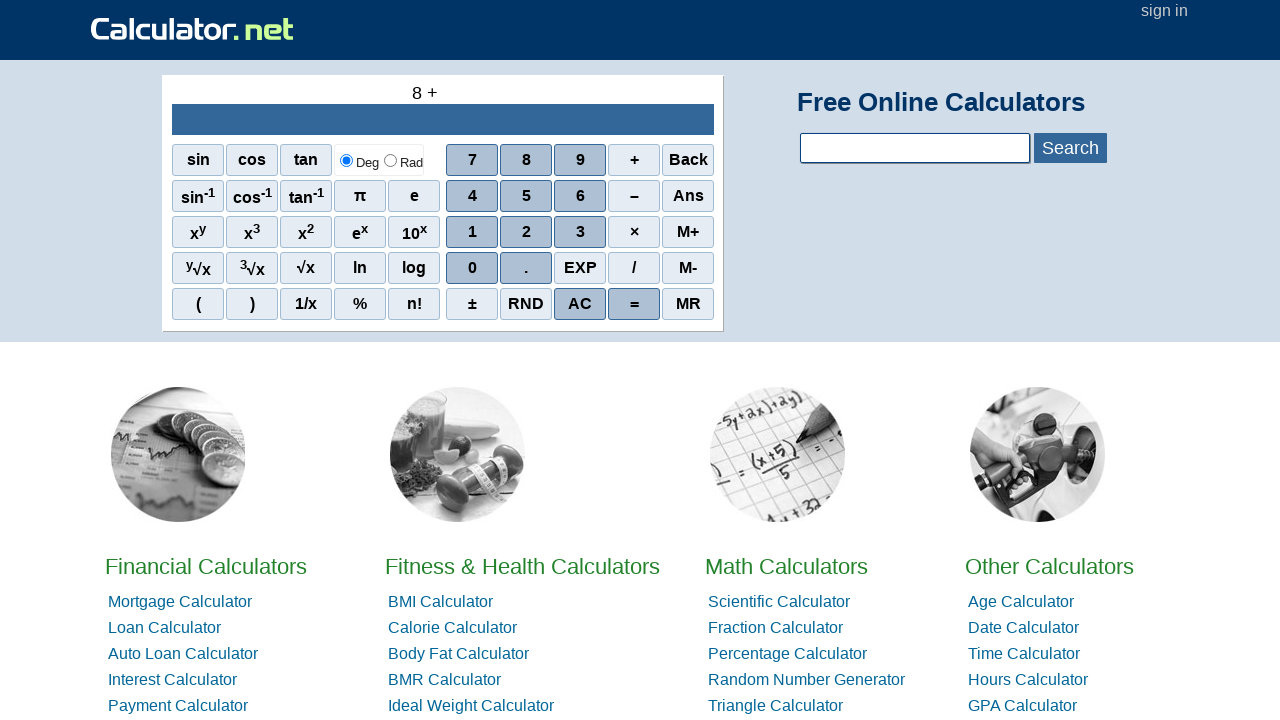

Clicked number button 9 at (580, 160) on xpath=//span[.='9']
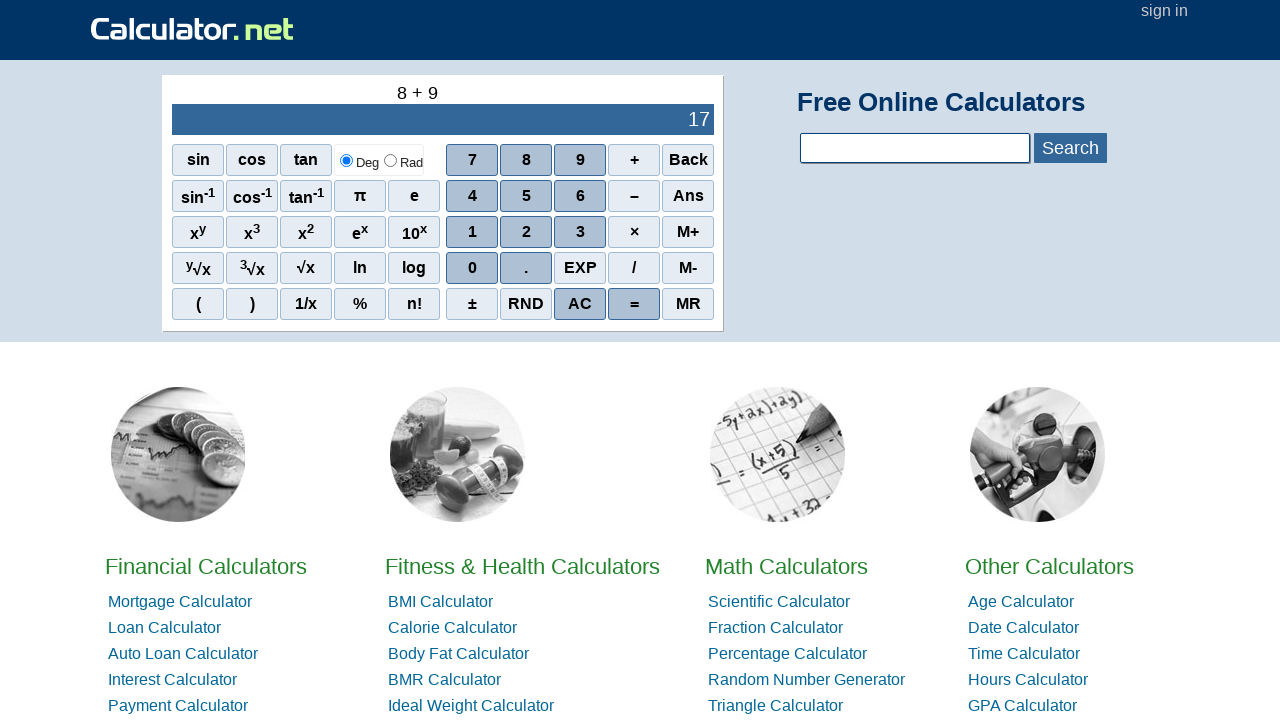

Clicked equals button to calculate result at (634, 304) on xpath=//span[.='=']
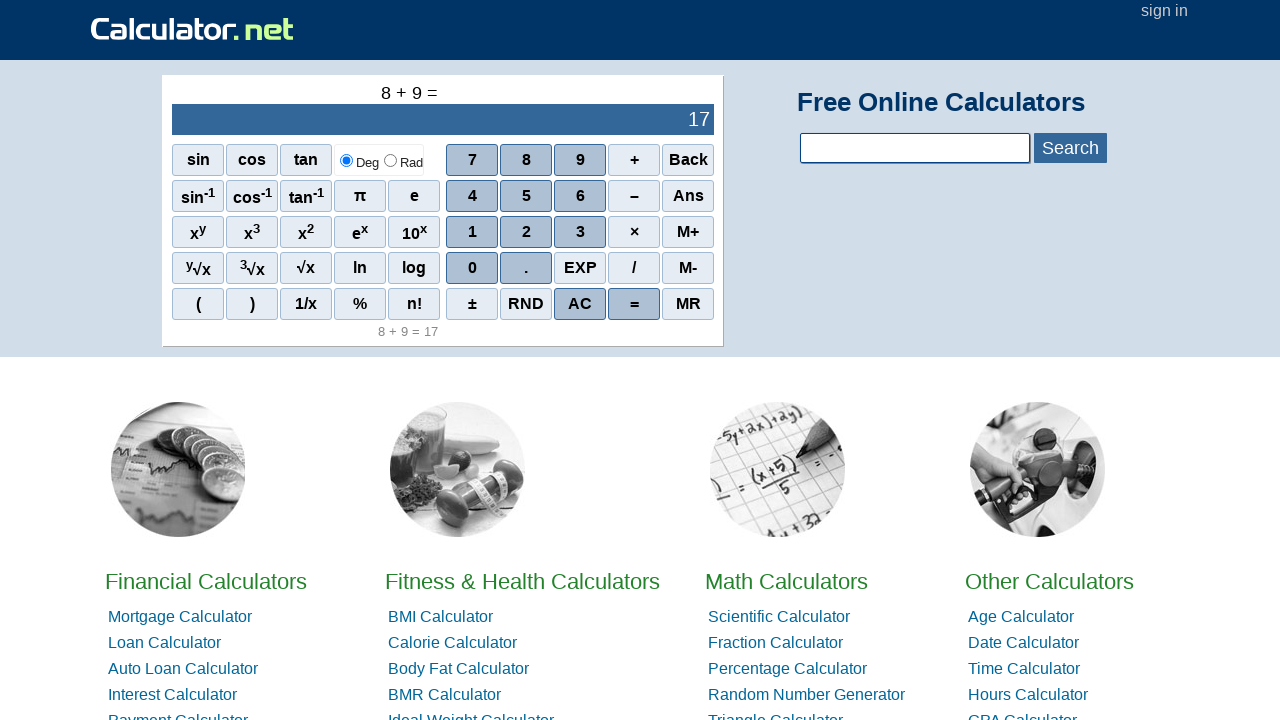

Result display loaded successfully
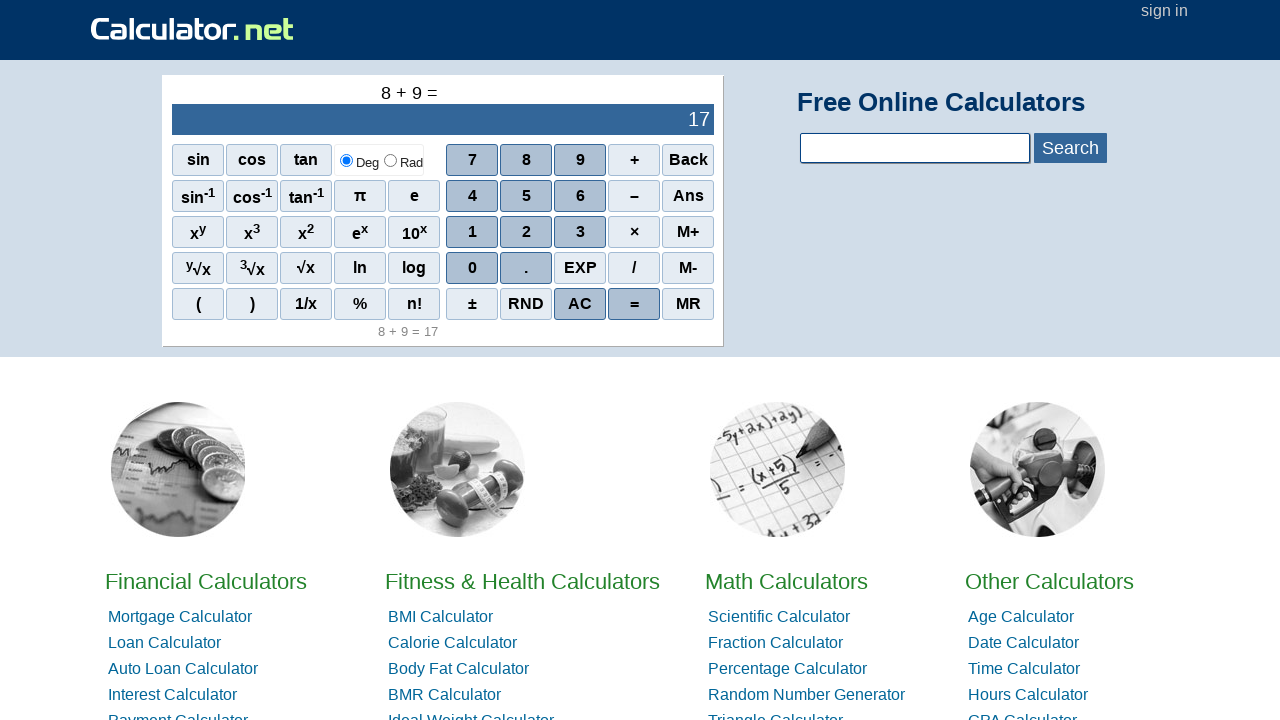

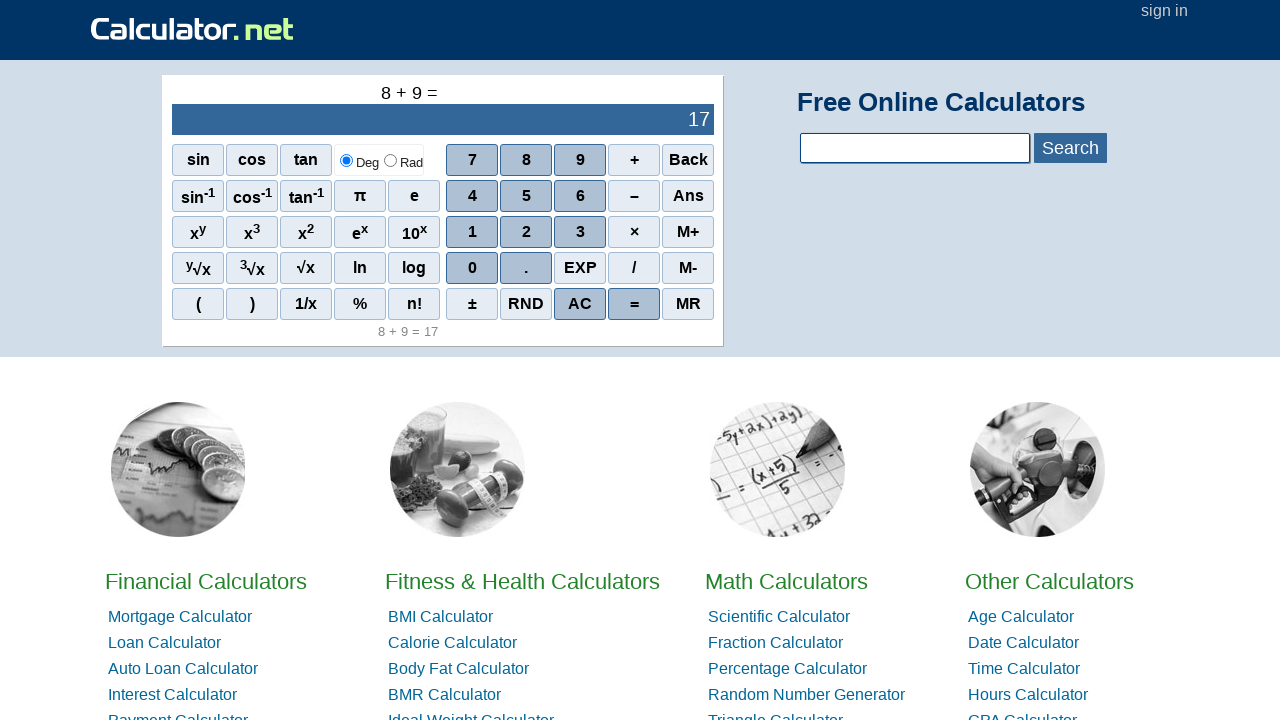